Tests checkbox functionality by verifying initial unchecked state, clicking the checkbox, and confirming it becomes checked

Starting URL: https://rahulshettyacademy.com/dropdownsPractise/

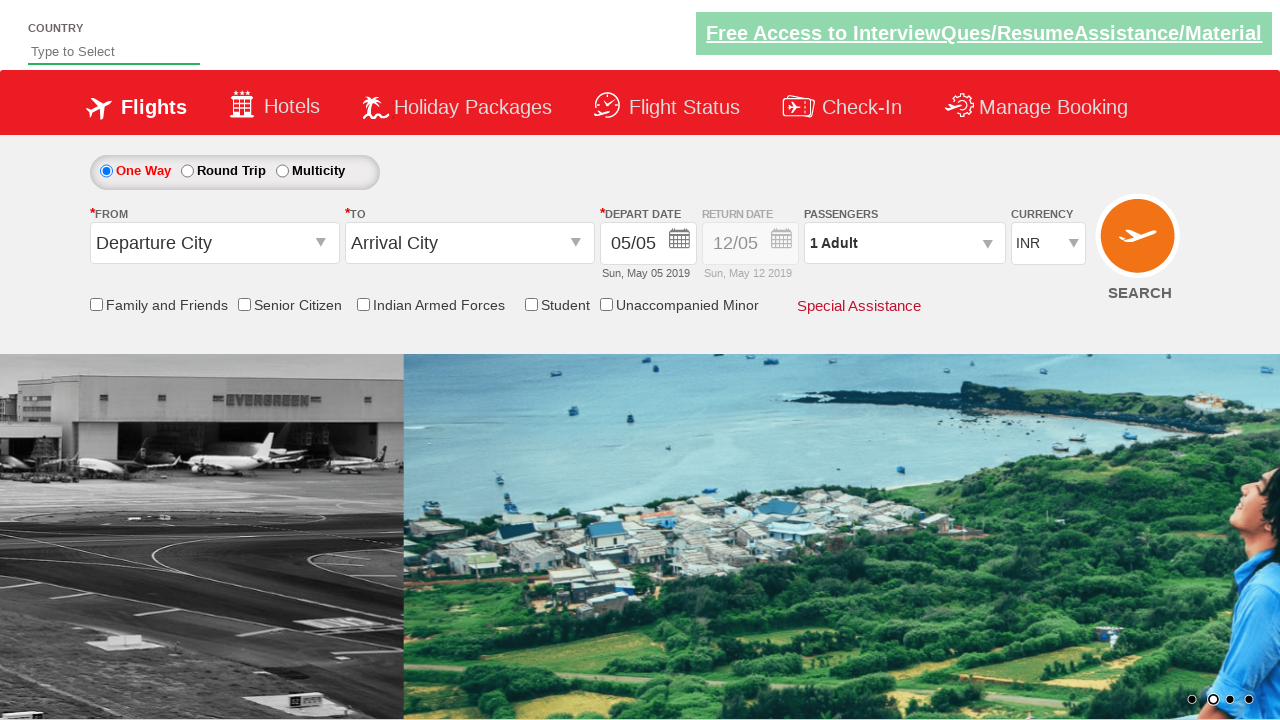

Verified checkbox is initially unchecked
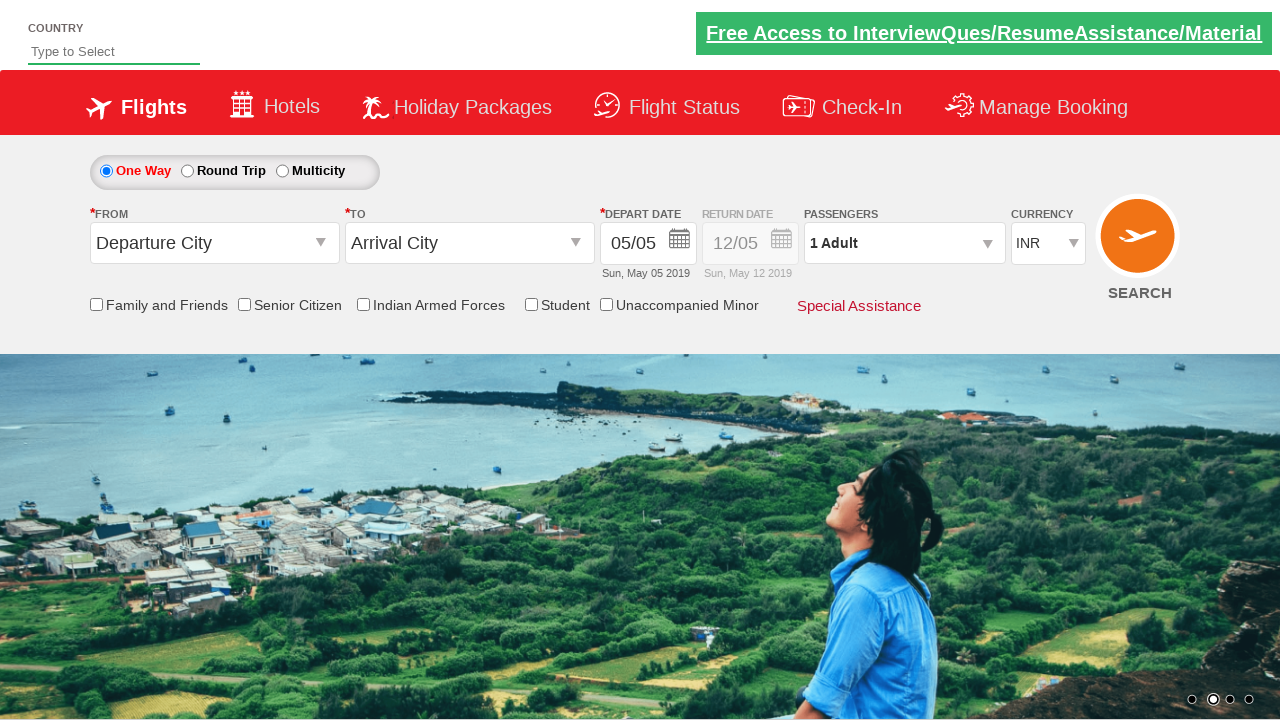

Clicked the checkbox to check it at (96, 304) on #ctl00_mainContent_chk_friendsandfamily
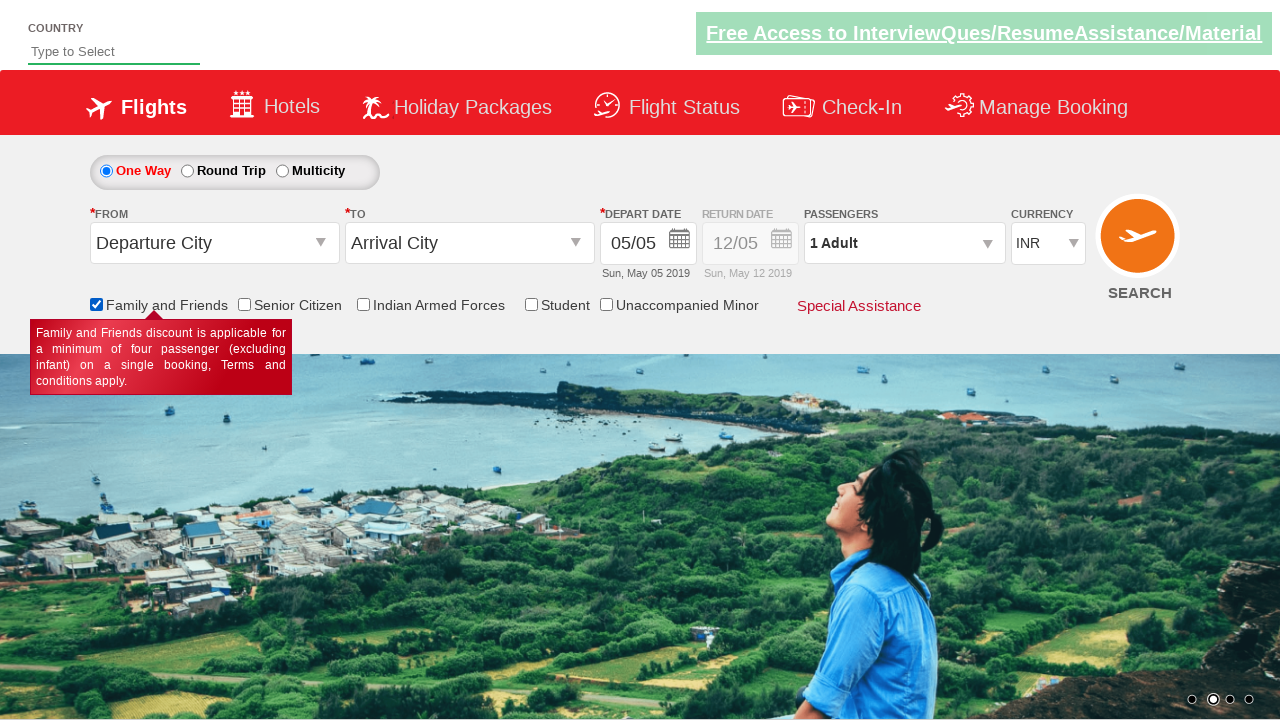

Verified checkbox is now checked
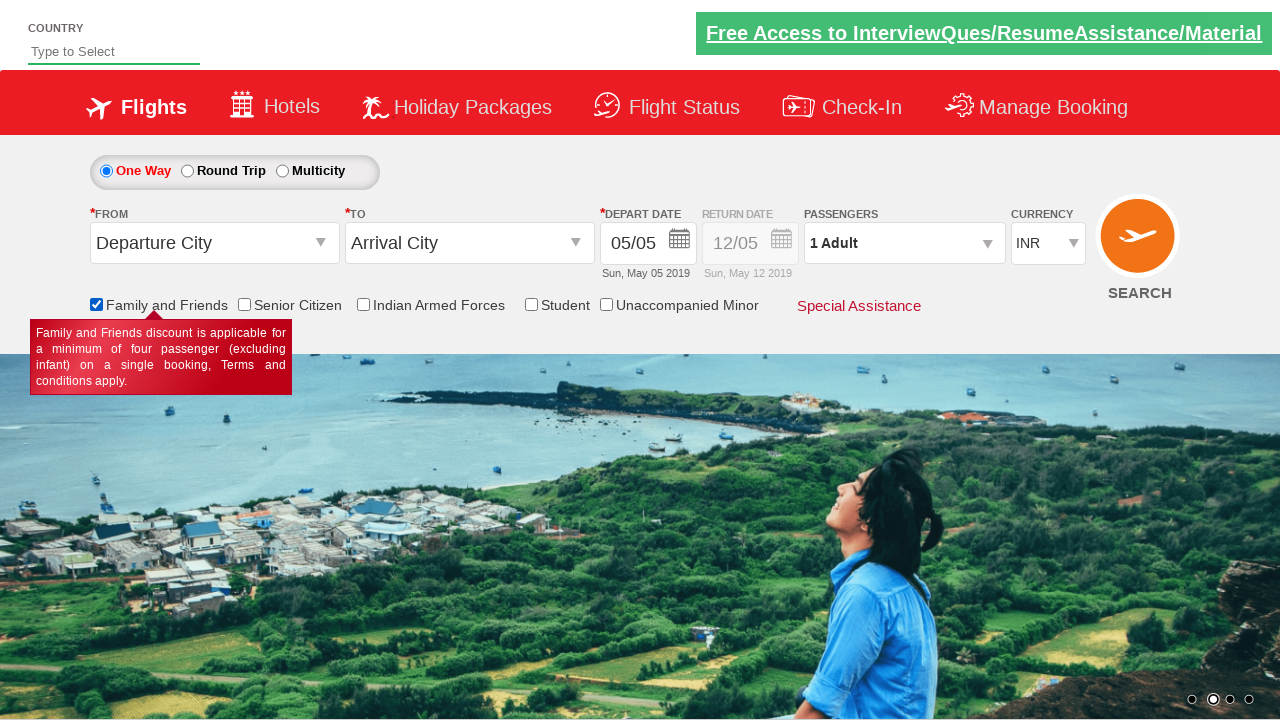

Counted total checkboxes on the page: 6
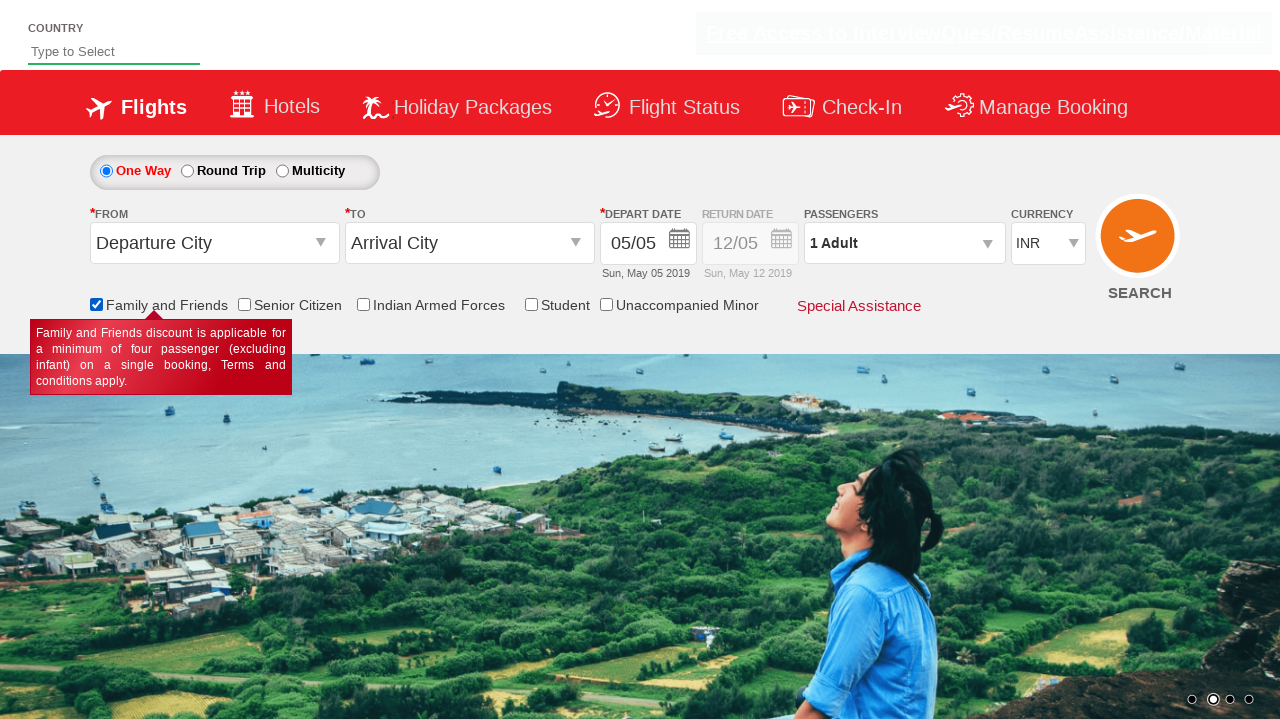

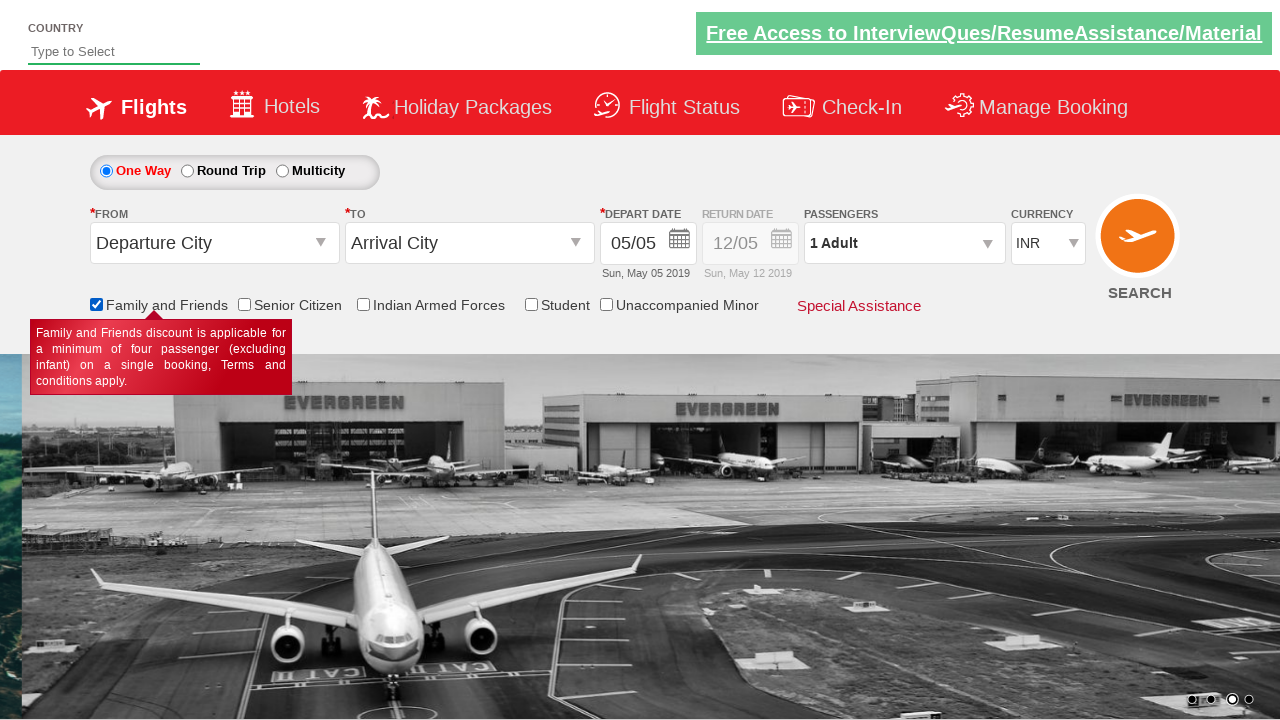